Tests checkbox interaction by clicking on Wednesday checkbox and verifying its state changes

Starting URL: http://samples.gwtproject.org/samples/Showcase/Showcase.html#!CwCheckBox

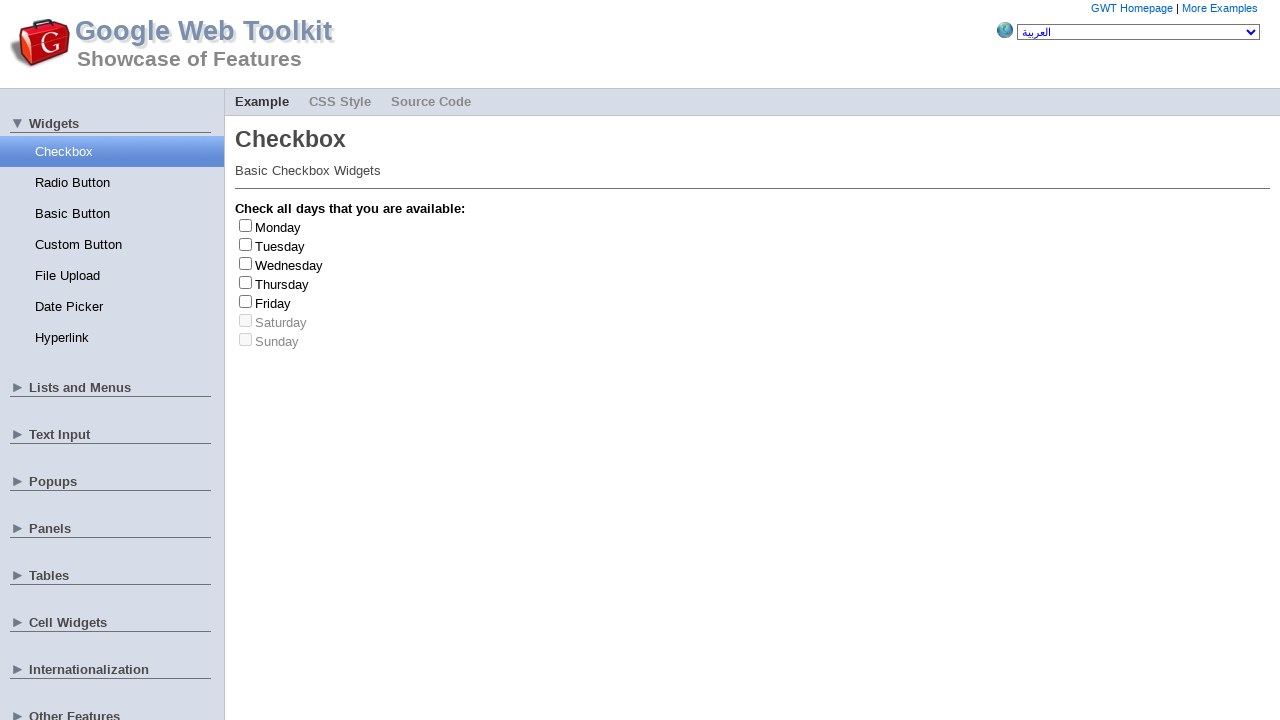

Waited 1000ms for page to load
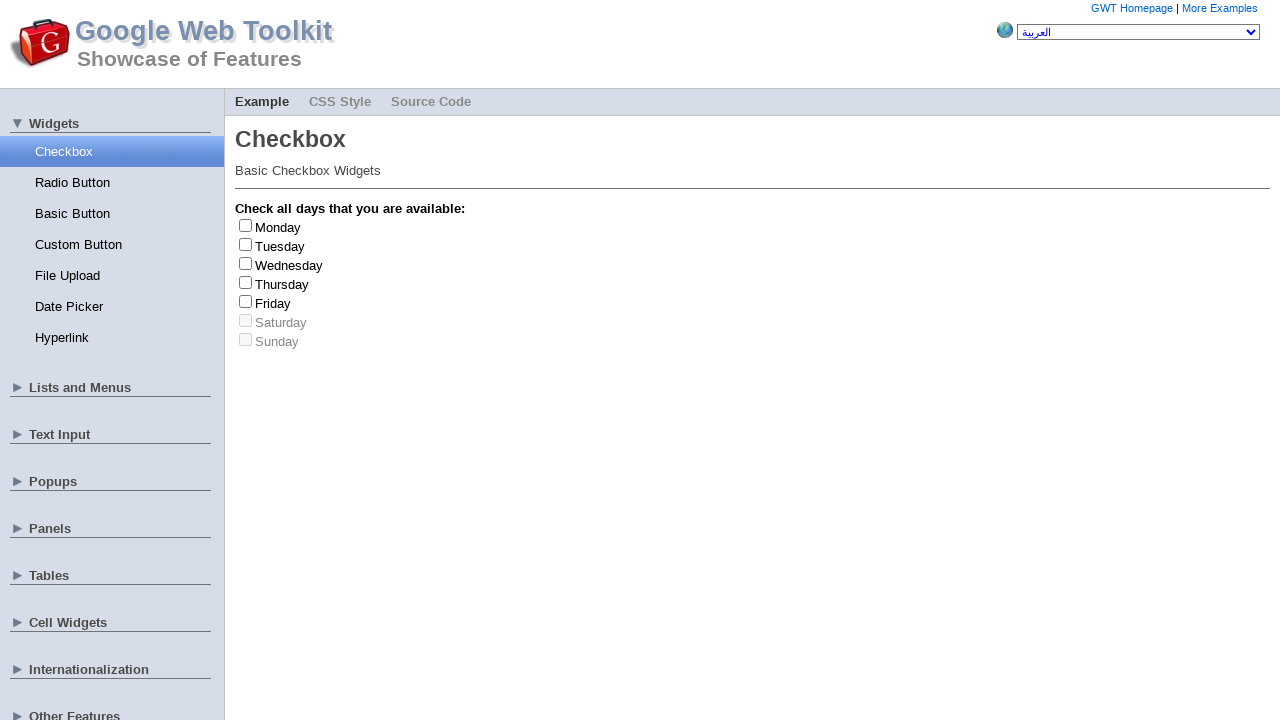

Clicked Wednesday checkbox label at (289, 265) on #gwt-debug-cwCheckBox-Wednesday-label
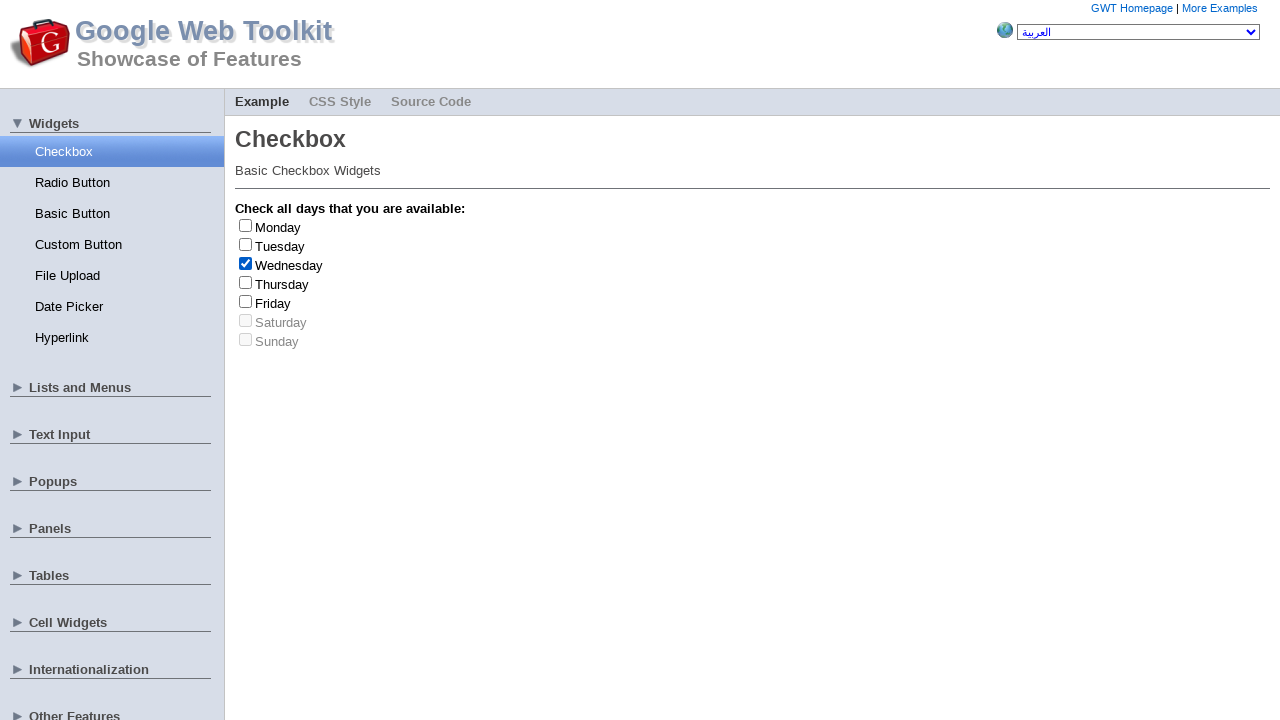

Retrieved all checkbox elements
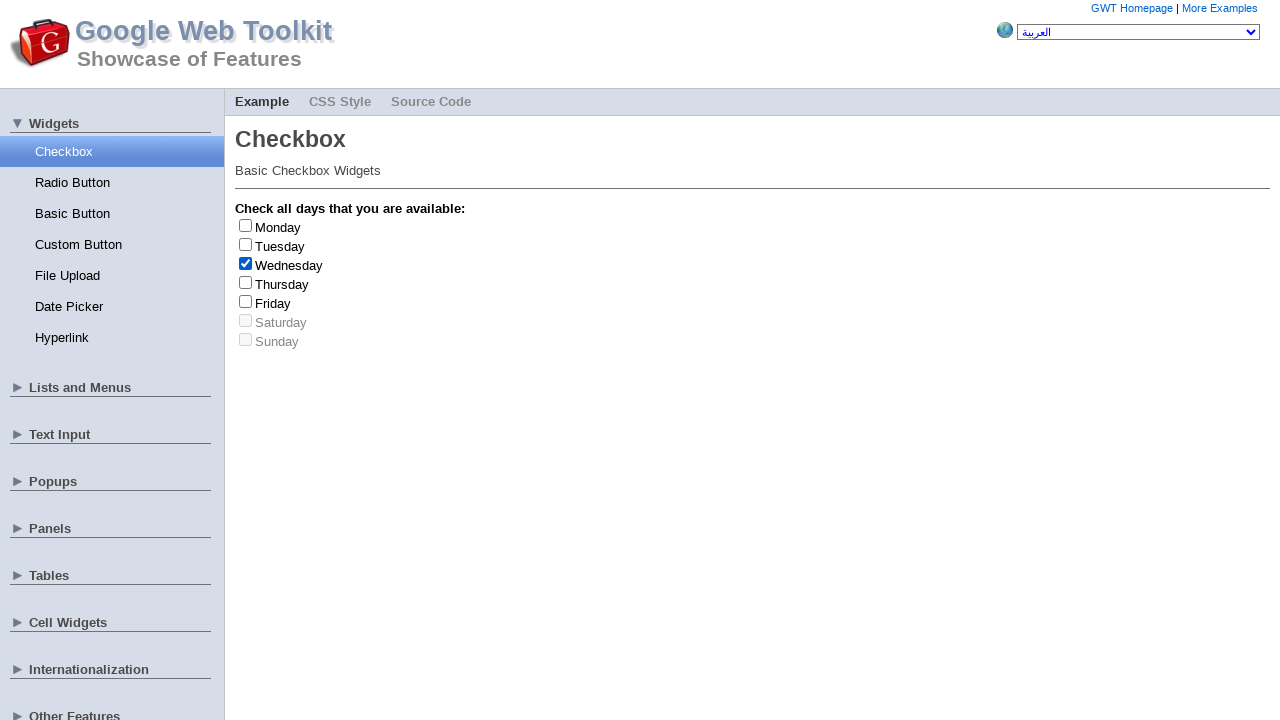

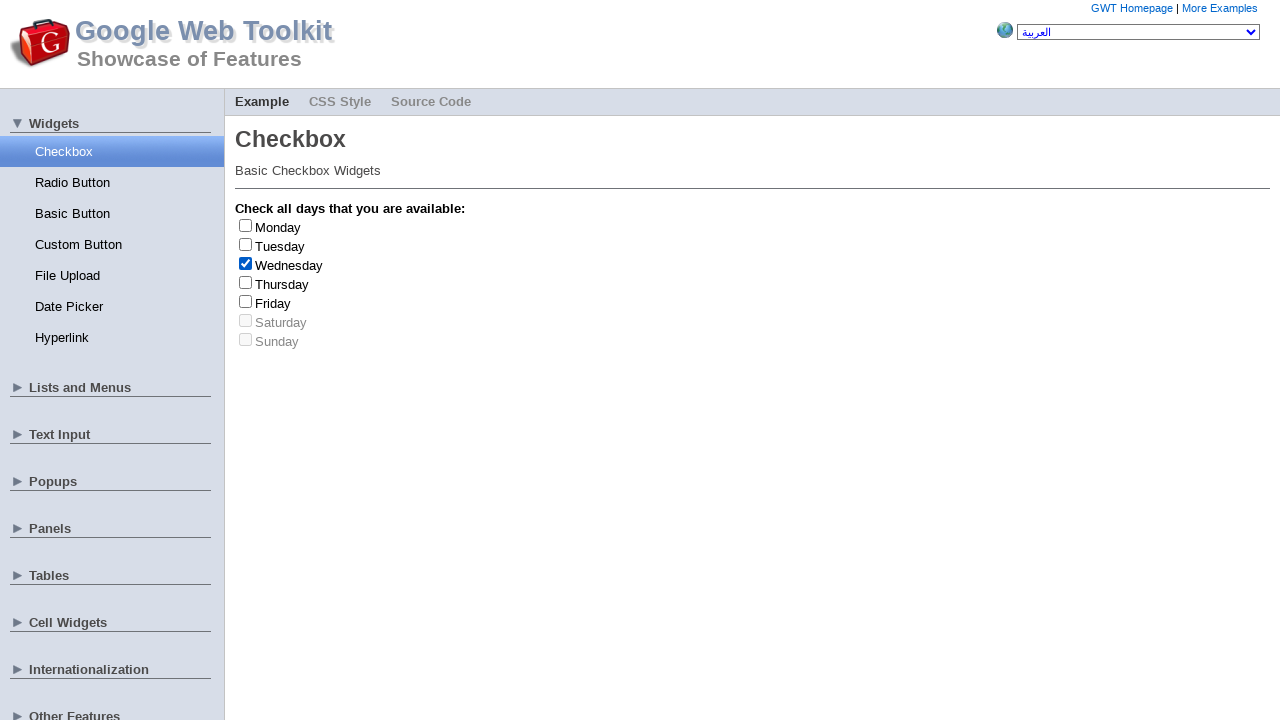